Tests basic navigation by visiting the homepage, finding links on the page, and clicking the "Inputs" link to navigate to the Inputs page.

Starting URL: https://the-internet.herokuapp.com/

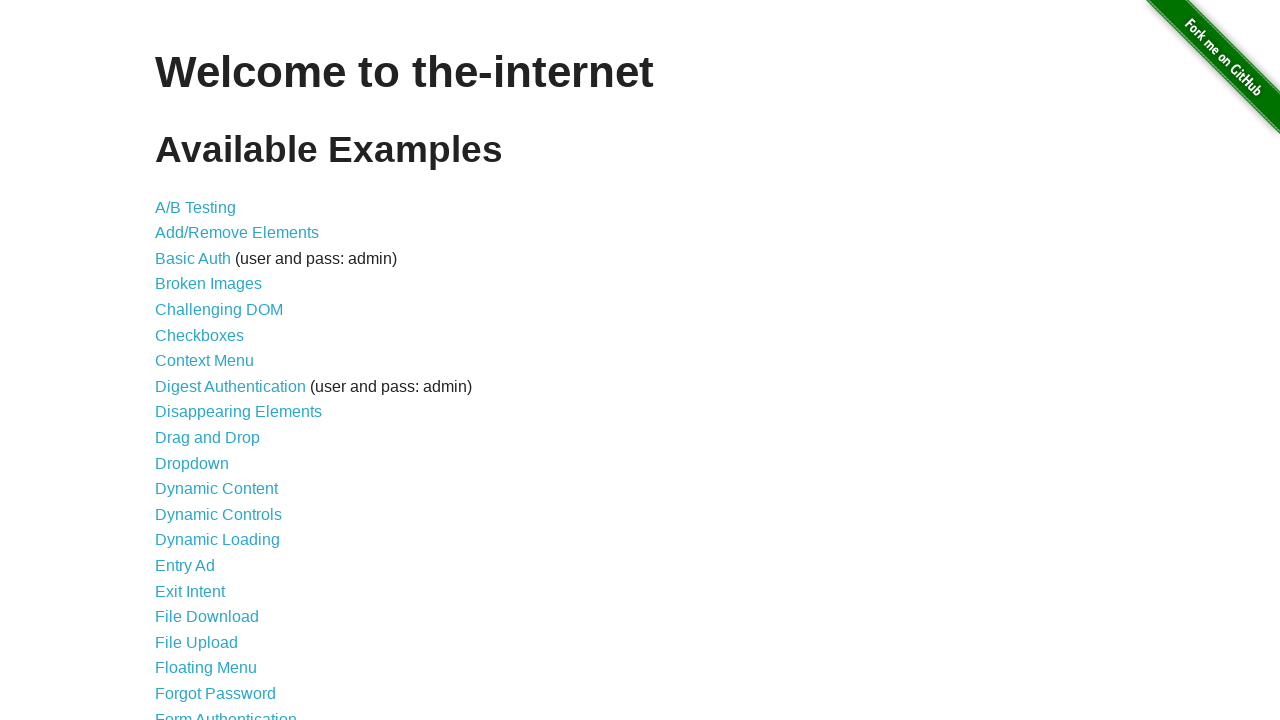

Navigated to homepage
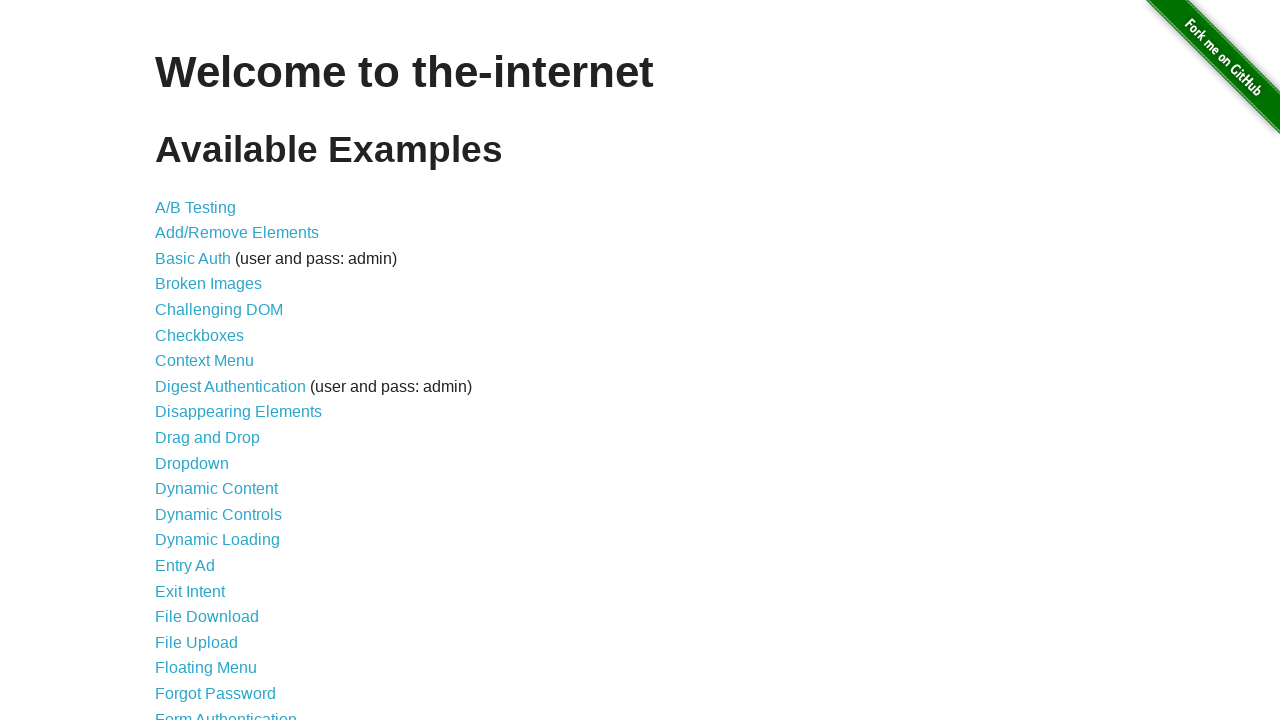

Found 46 links on the homepage
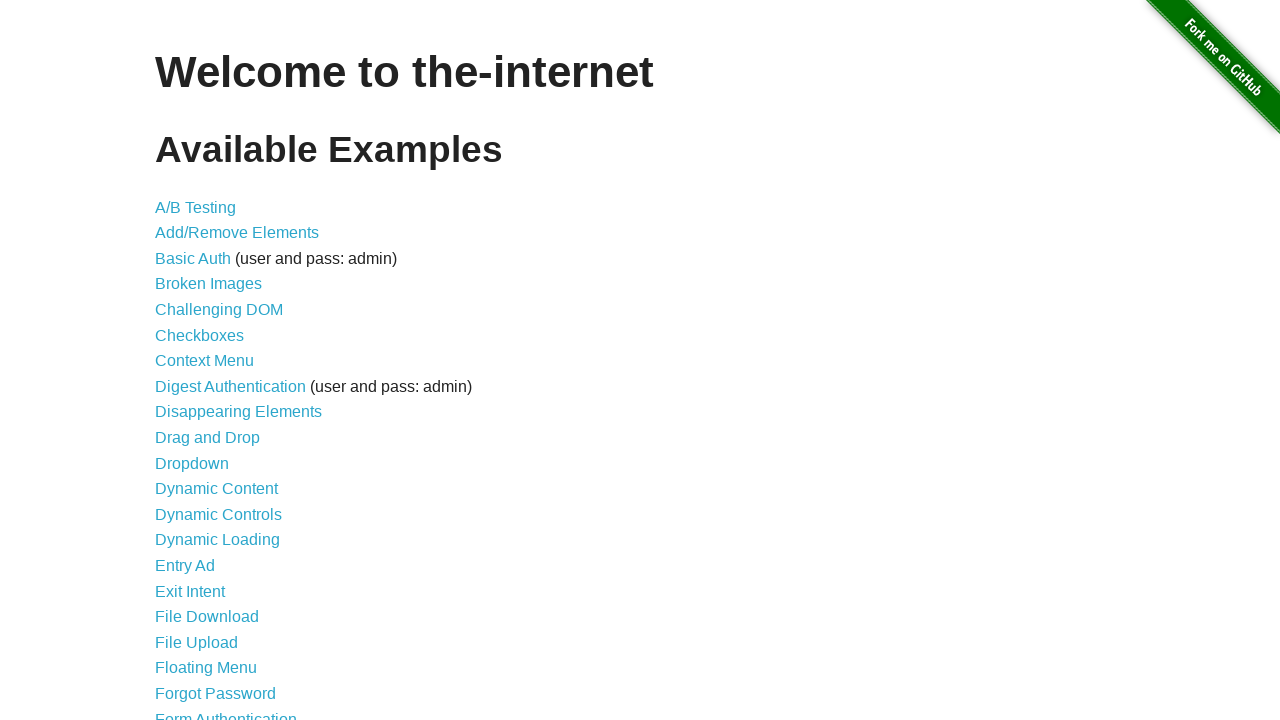

Clicked on the 'Inputs' link at (176, 361) on a:text('Inputs')
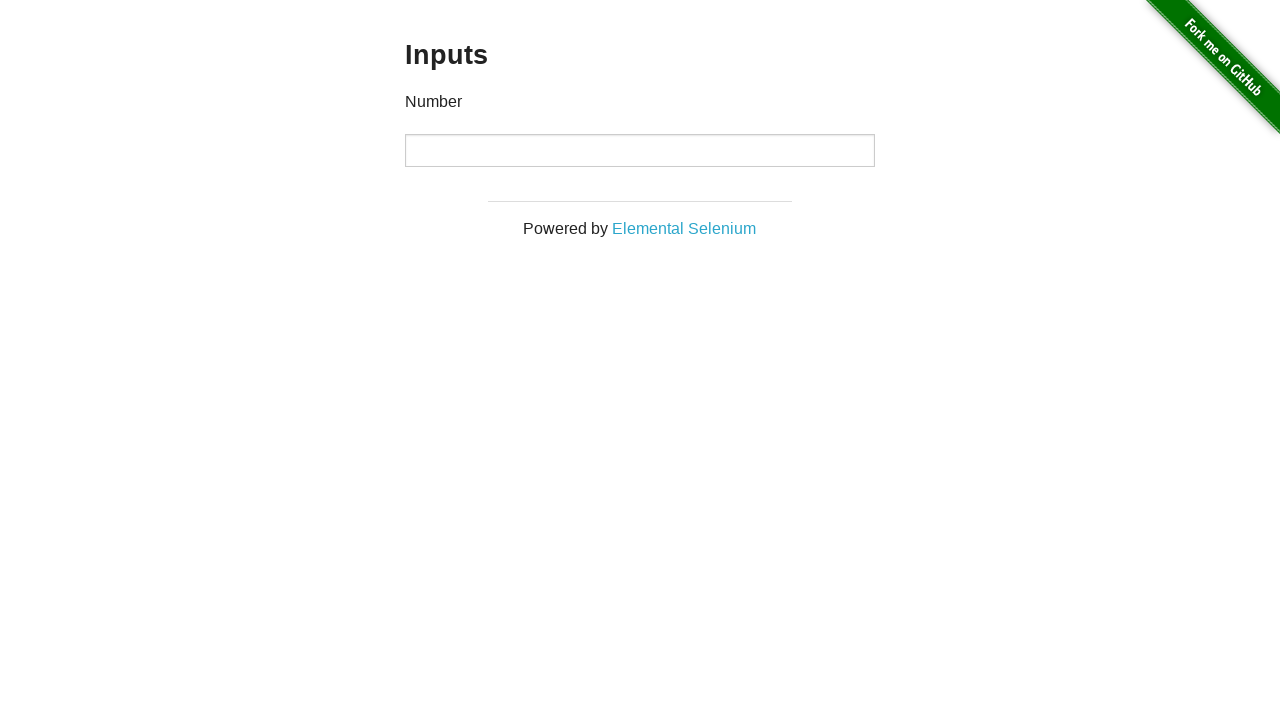

Page load completed after navigation to Inputs page
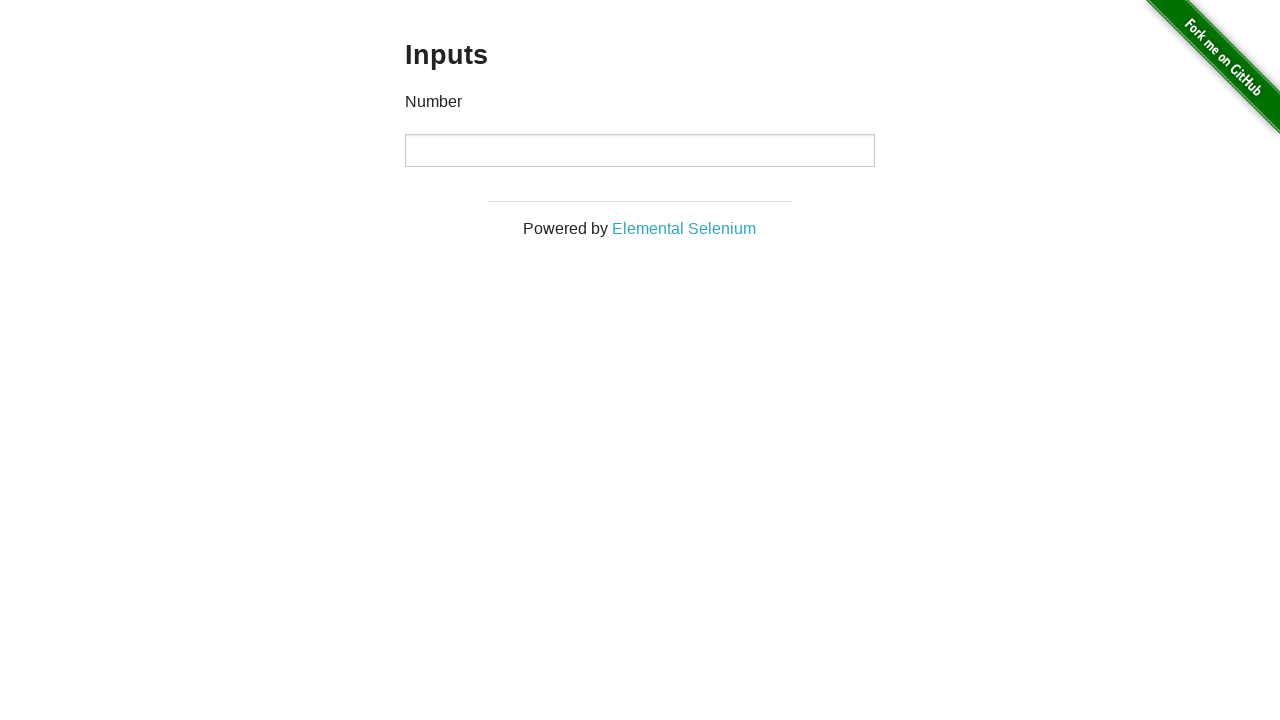

Verified page title: The Internet
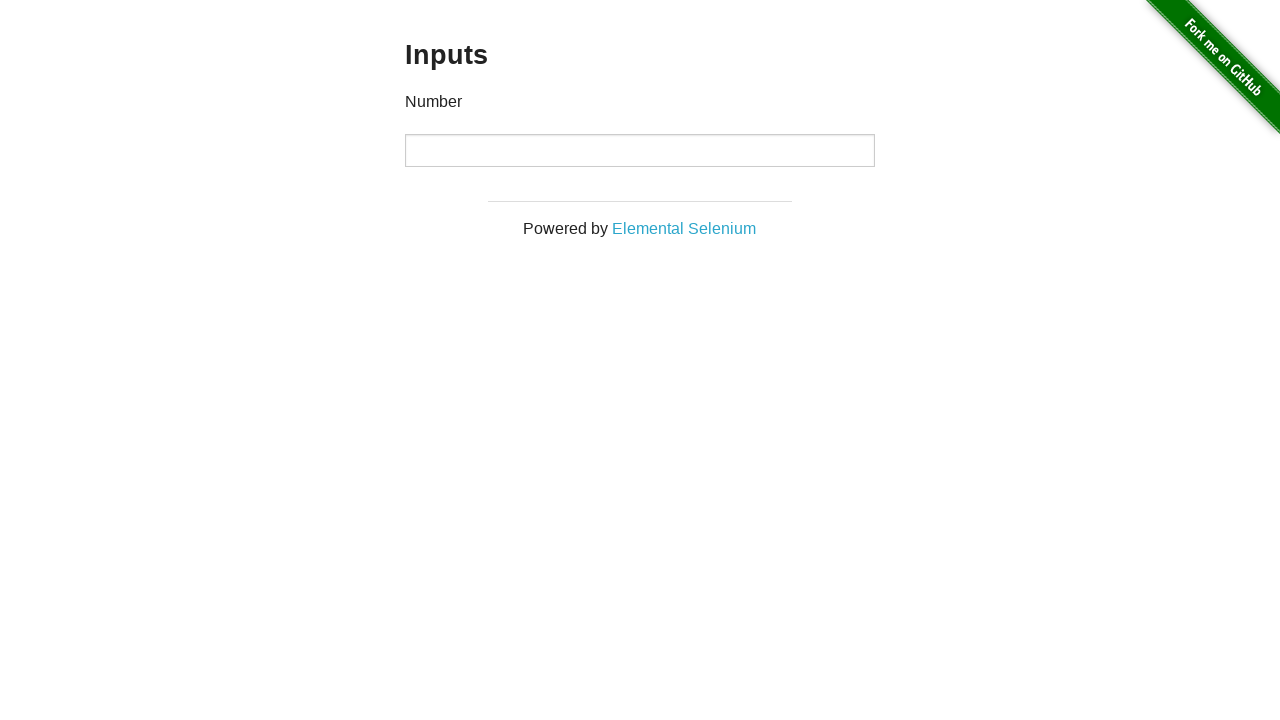

Searched for link with text 'Angellic'
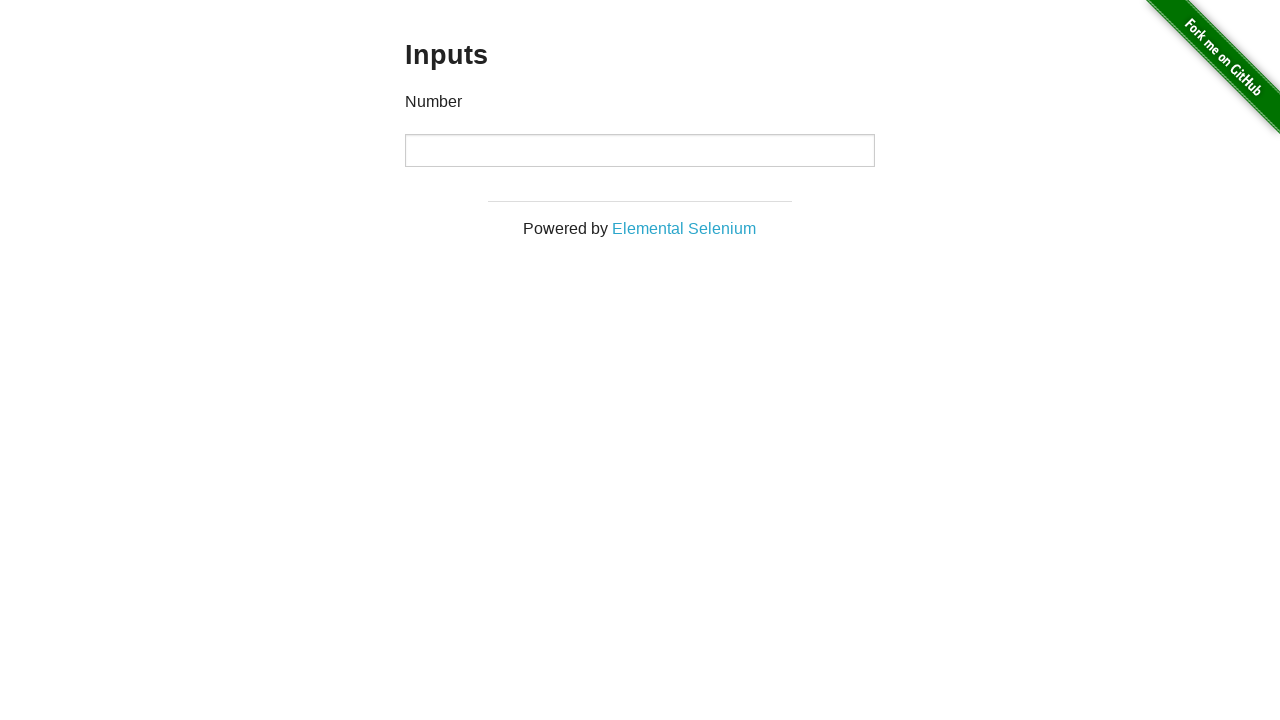

Confirmed that no link with text 'Angellic' exists
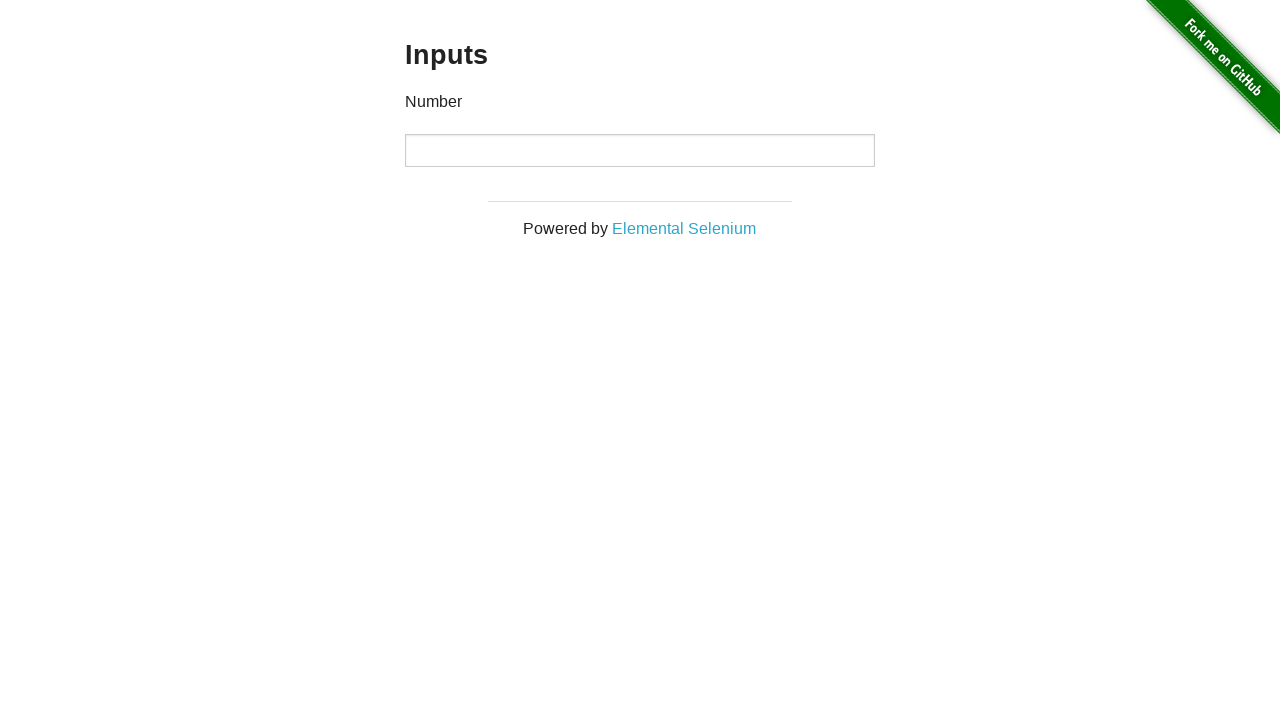

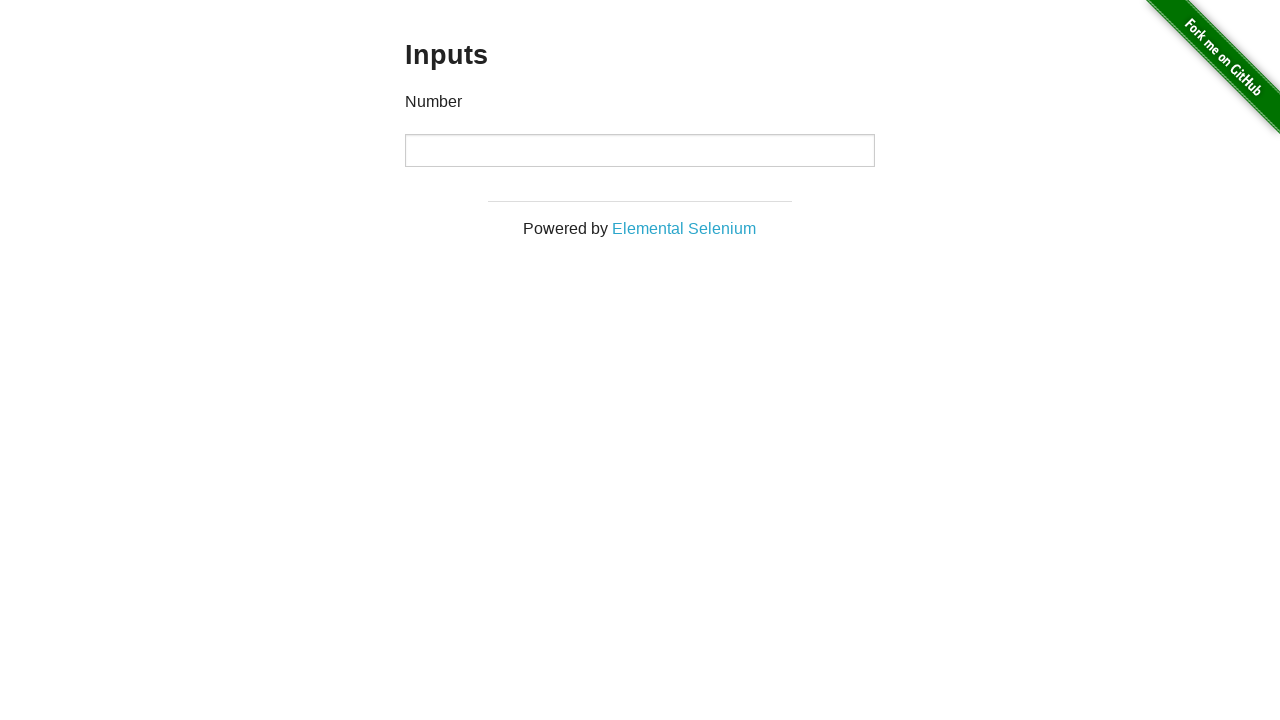